Tests registration form validation when username field is left empty

Starting URL: https://anatoly-karpovich.github.io/demo-login-form

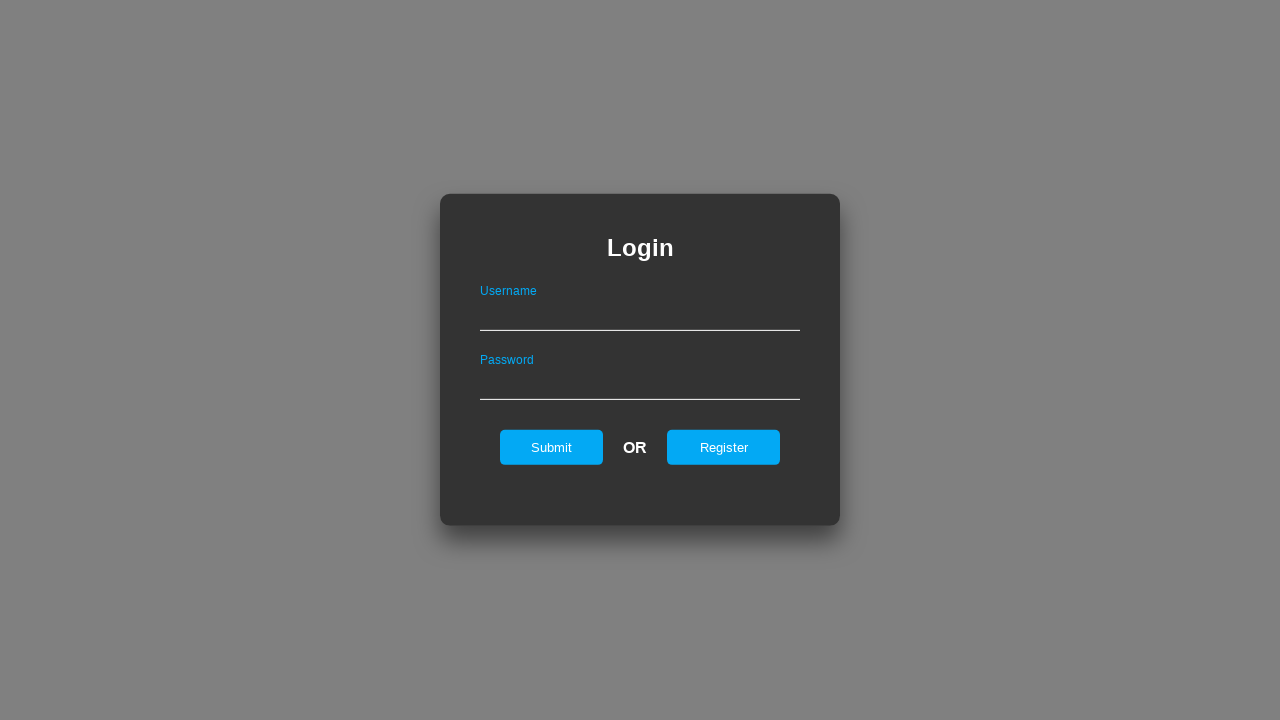

Clicked register tab to switch to registration form at (724, 447) on #registerOnLogin
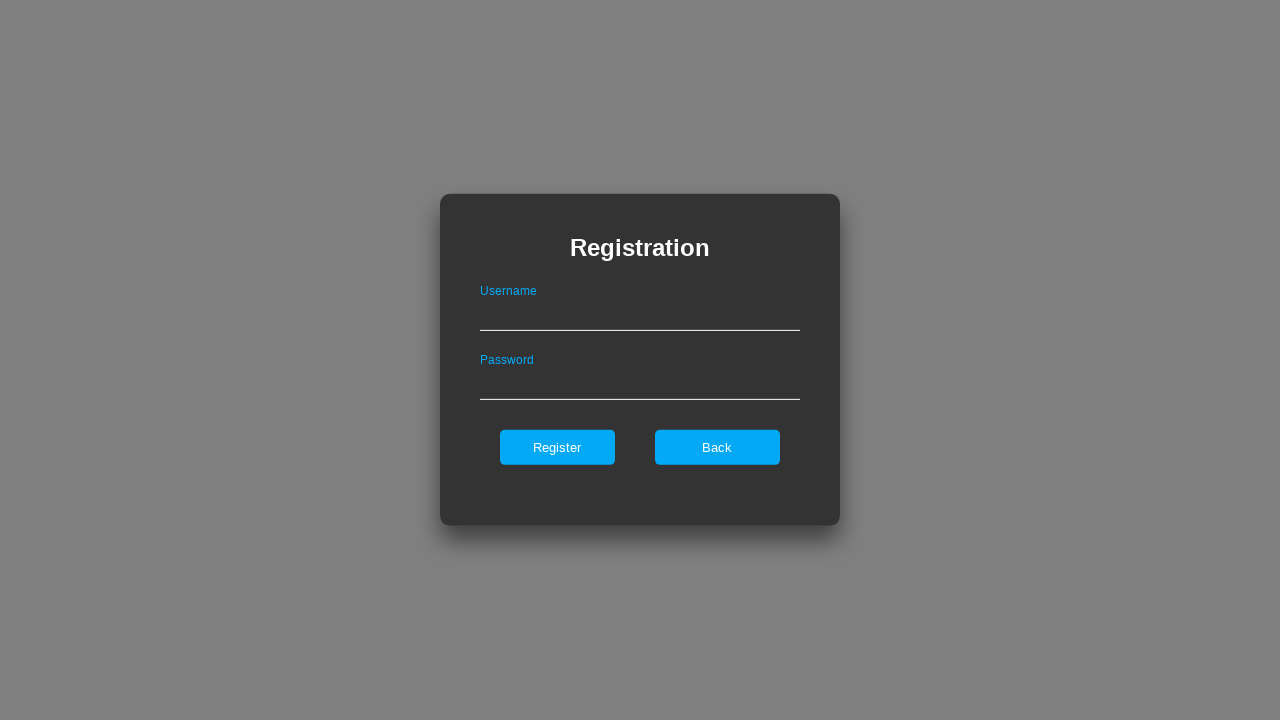

Filled password field with 'Password123!' while leaving username empty on #passwordOnRegister
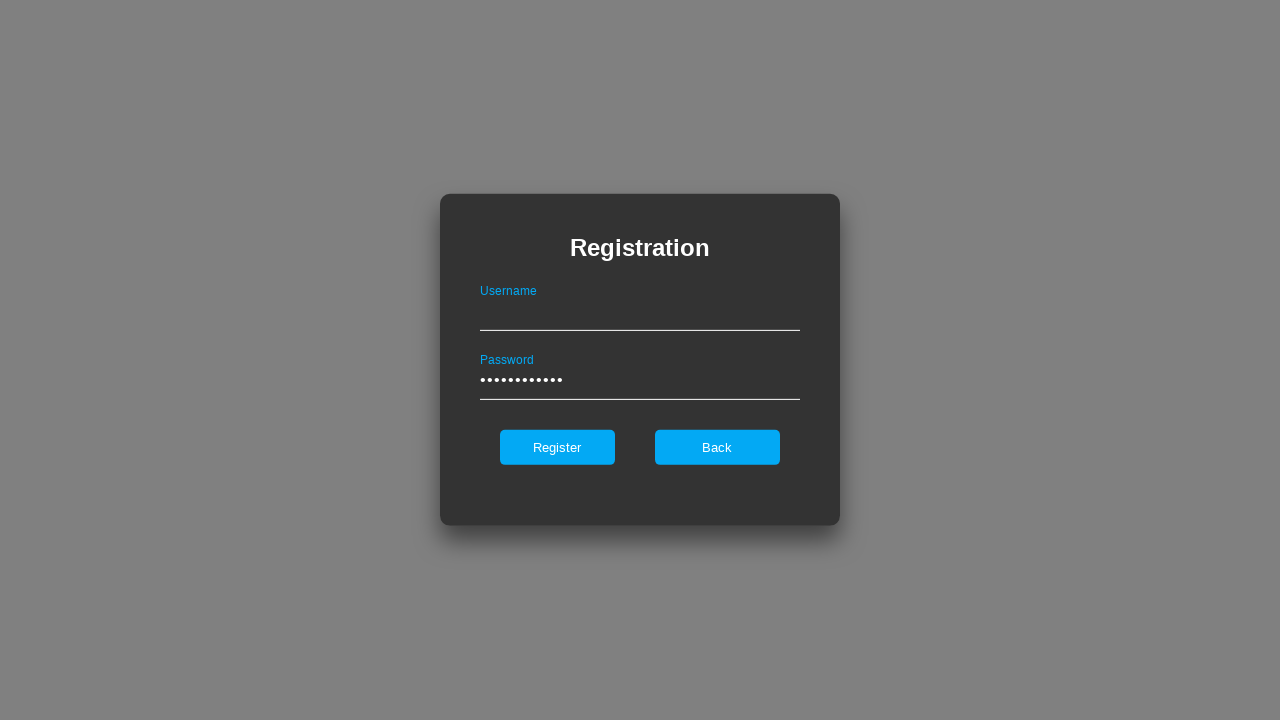

Clicked register button to submit form with empty username at (557, 447) on #register
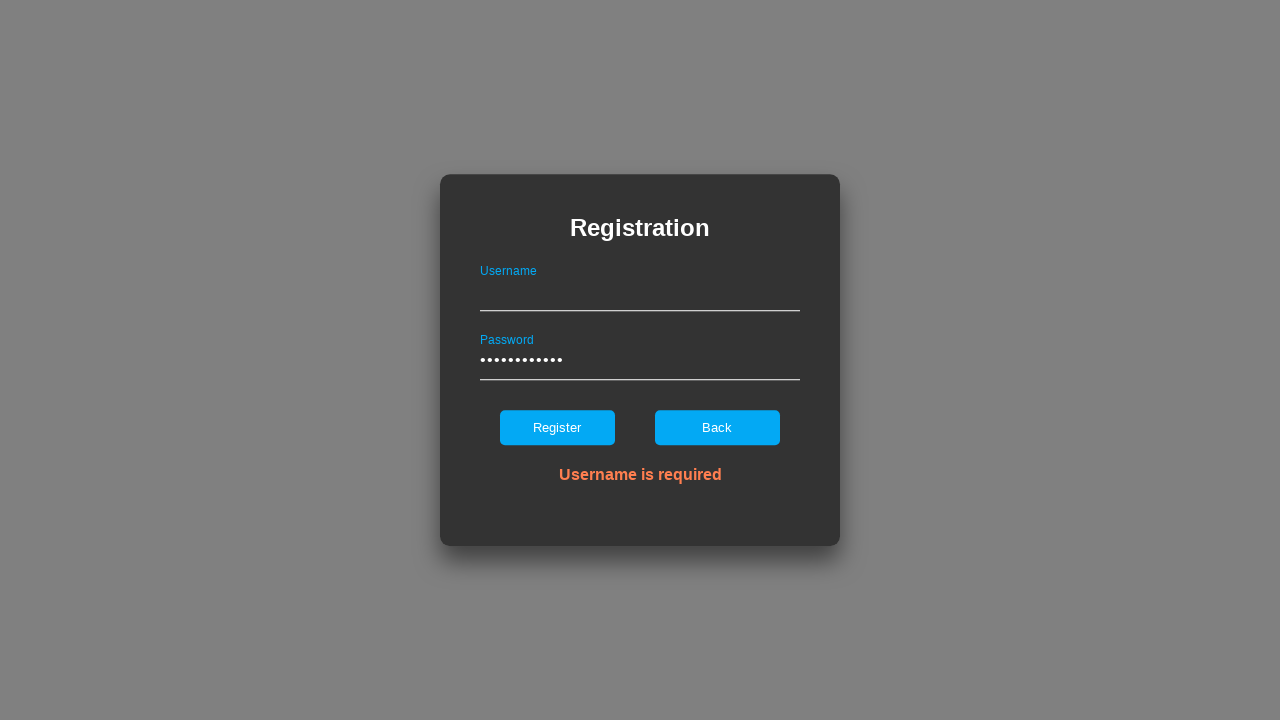

Verified error message appeared for empty username validation
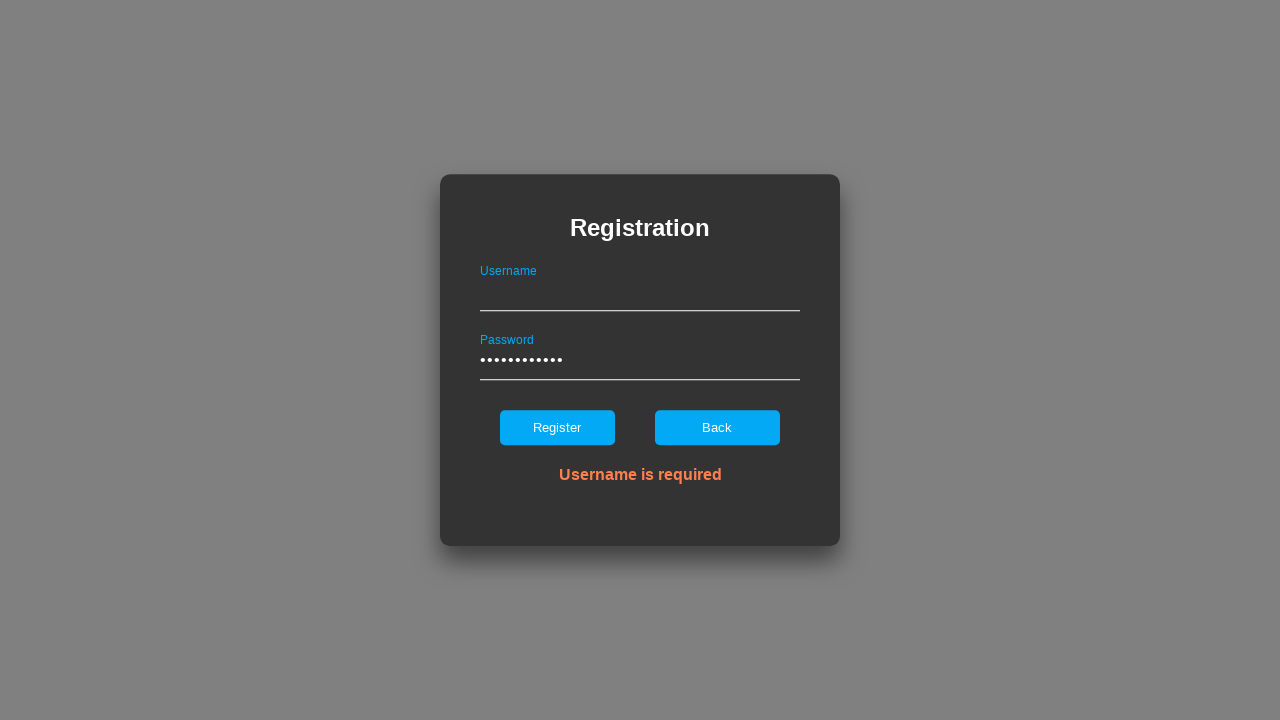

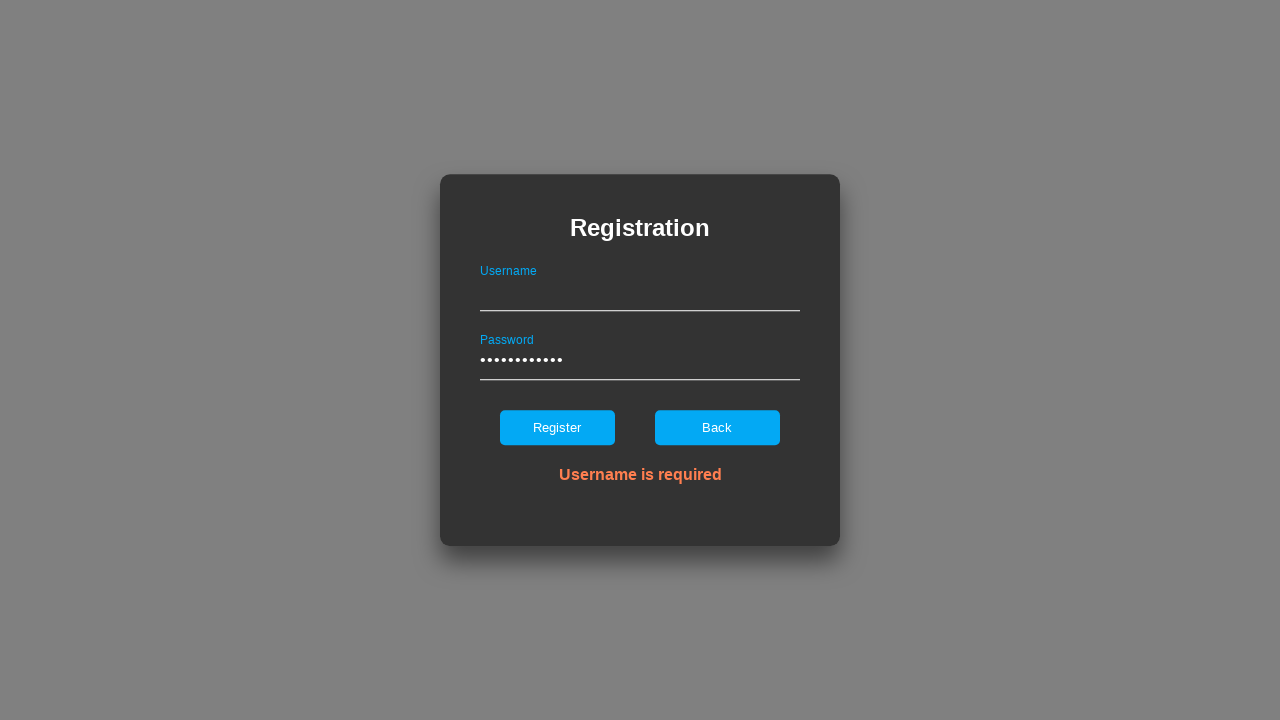